Tests Google Forms checkbox functionality by clicking on a location option and verifying its selection state

Starting URL: https://docs.google.com/forms/d/e/1FAIpQLSfiypnd69zhuDkjKgqvpID9kwO29UCzeCVrGGtbNPZXQok0jA/viewform

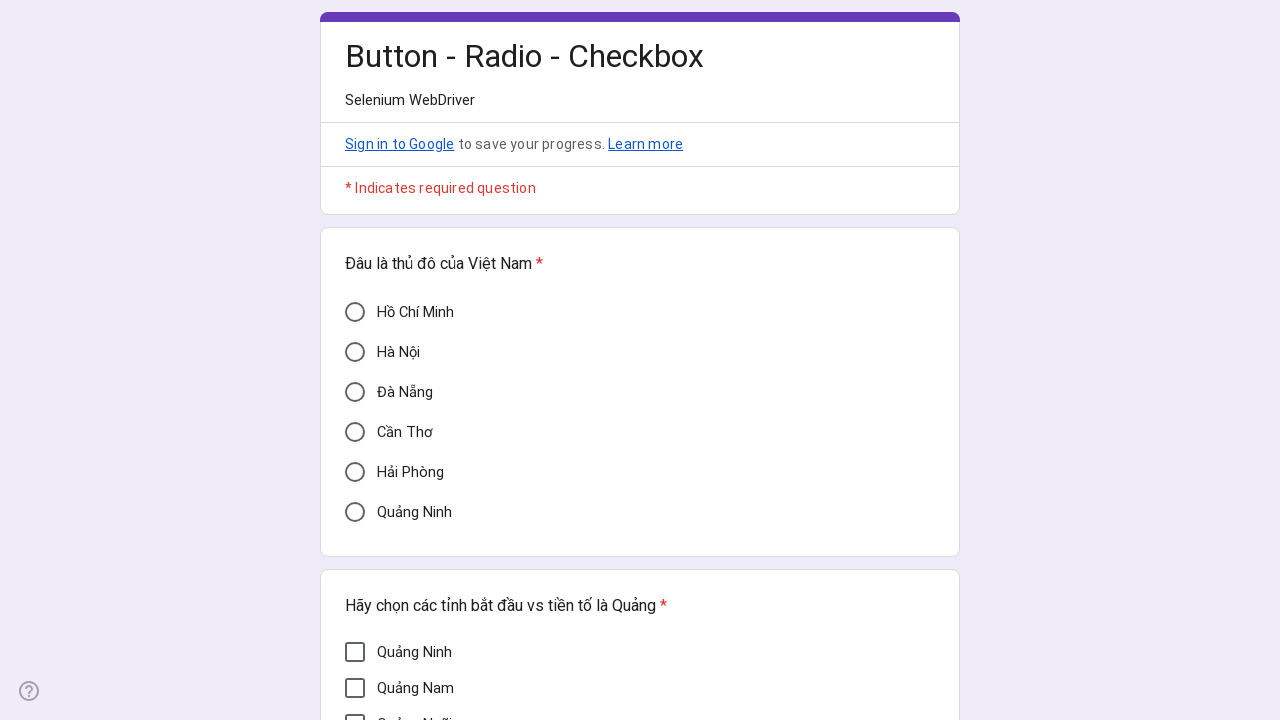

Located Cần Thơ checkbox element
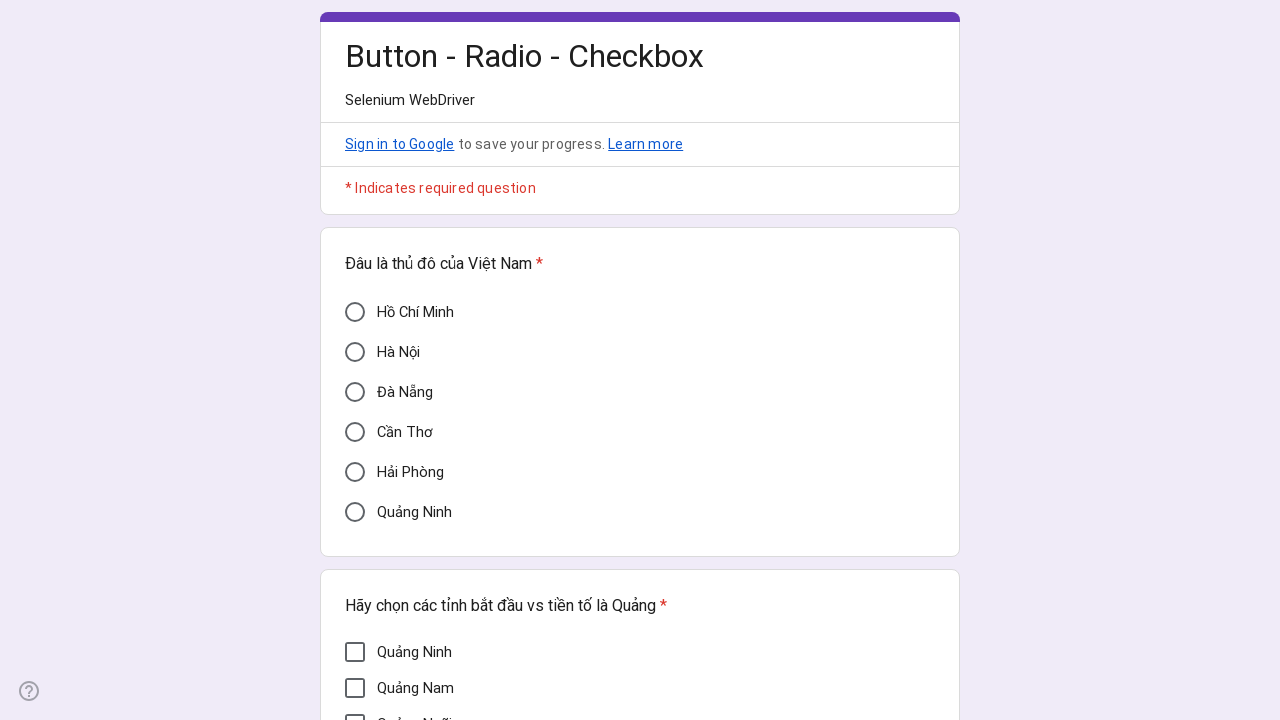

Verified Cần Thơ checkbox is unchecked before interaction
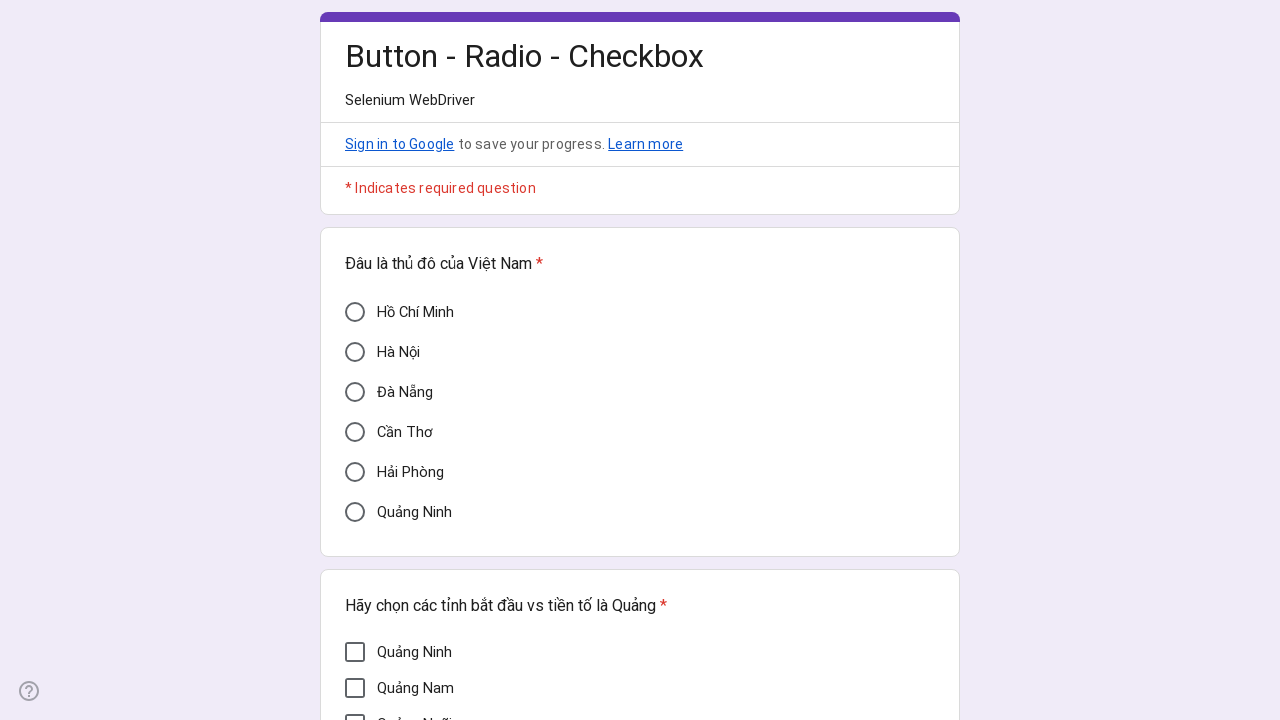

Clicked on Cần Thơ checkbox to select the location option at (355, 432) on div[aria-label='Cần Thơ']
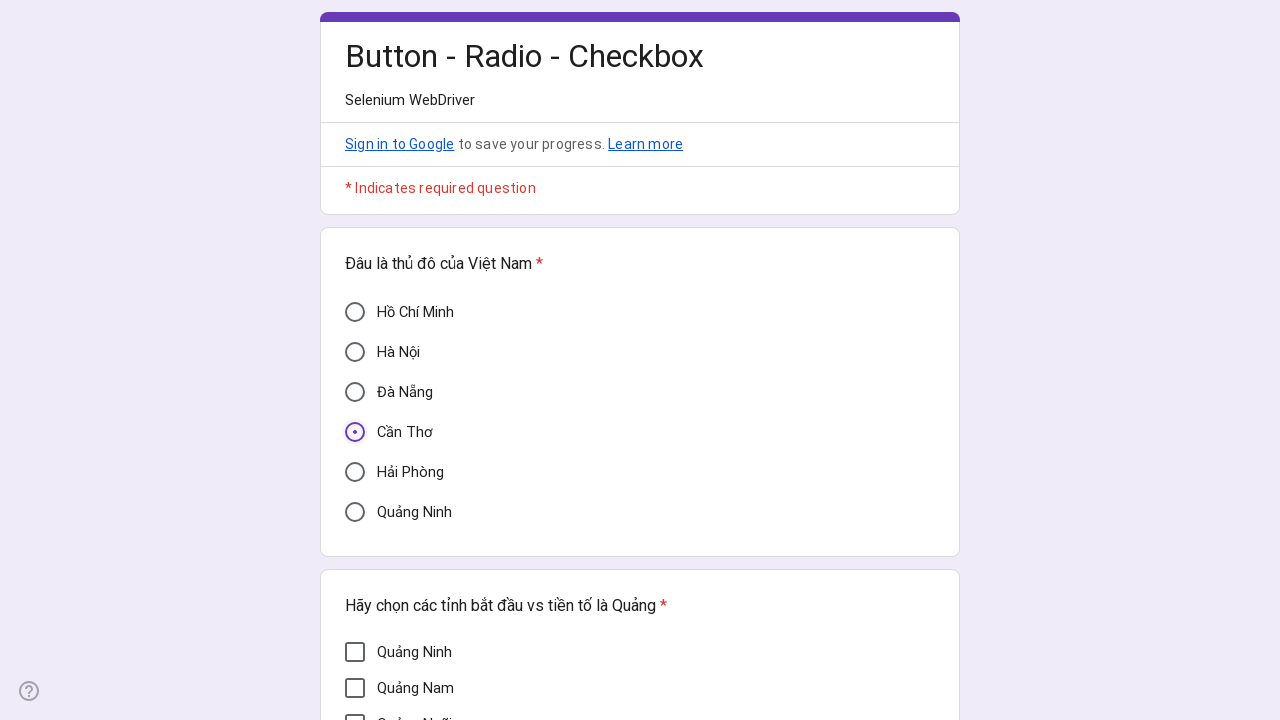

Verified Cần Thơ checkbox is checked after clicking
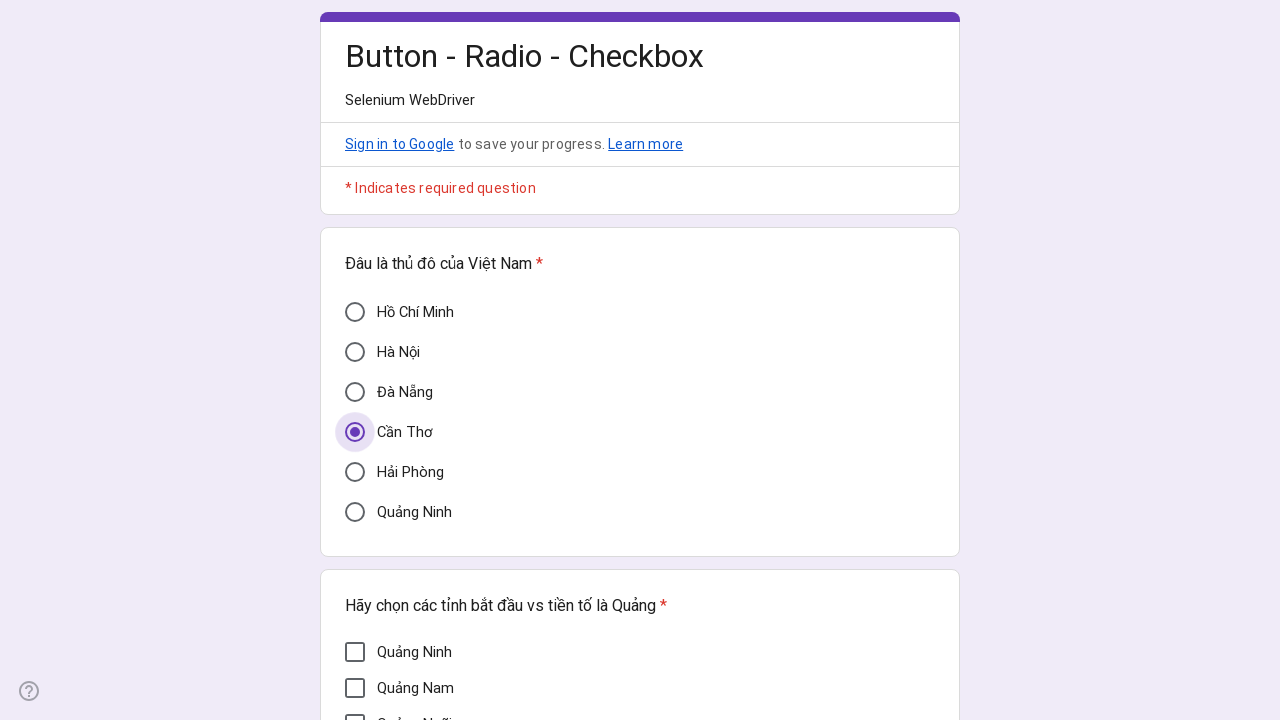

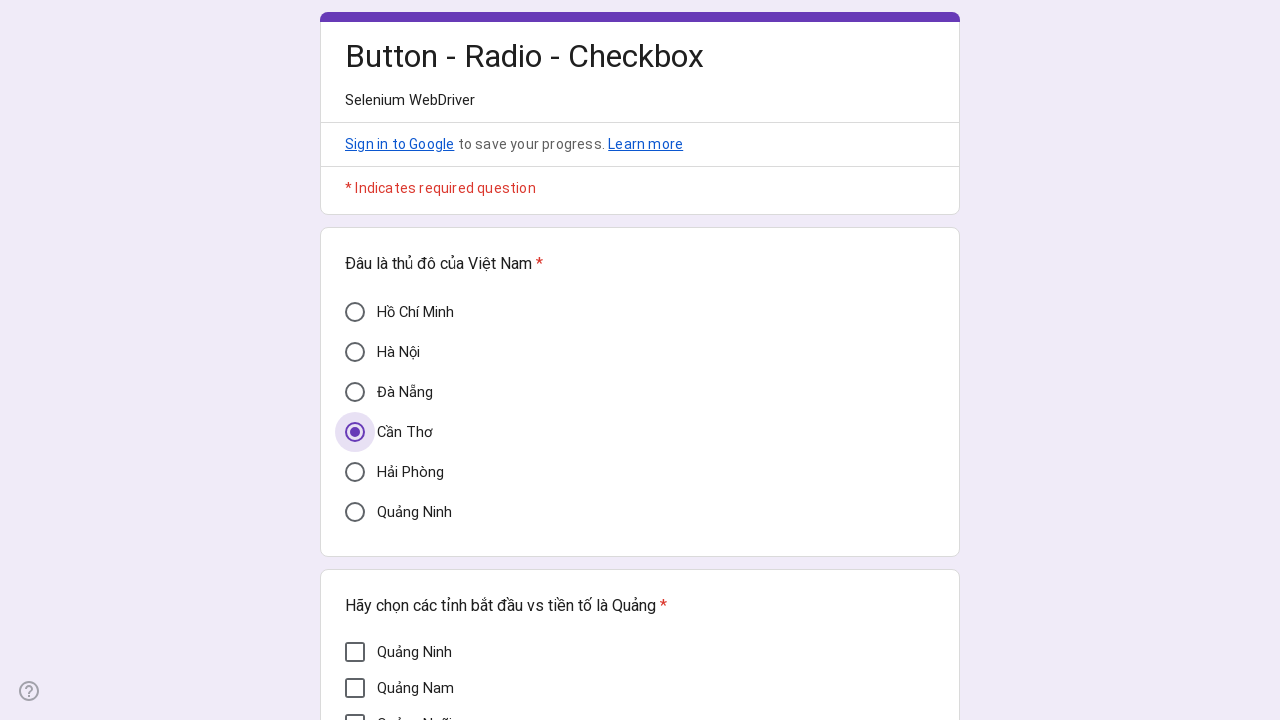